Tests the Buger Eats delivery registration flow by navigating to the home page, validating text, clicking the registration button, and validating the registration page loads

Starting URL: https://buger-eats.vercel.app/

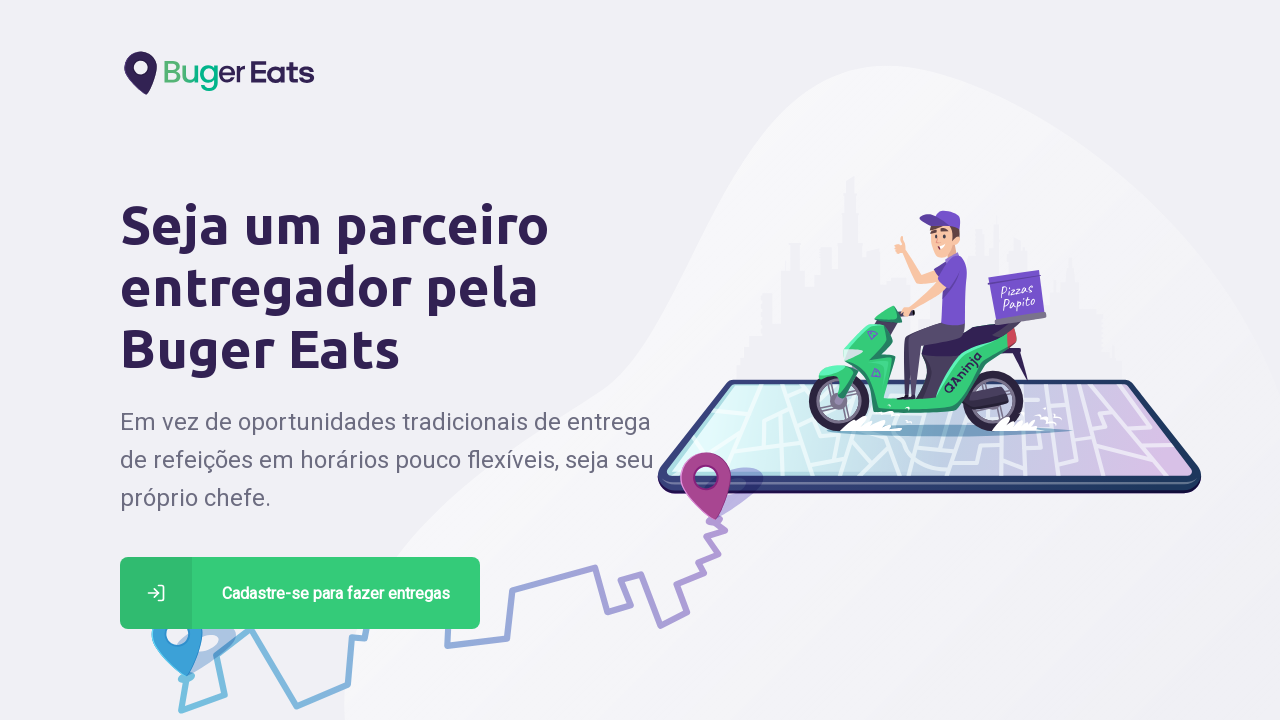

Waited for home page heading element to load
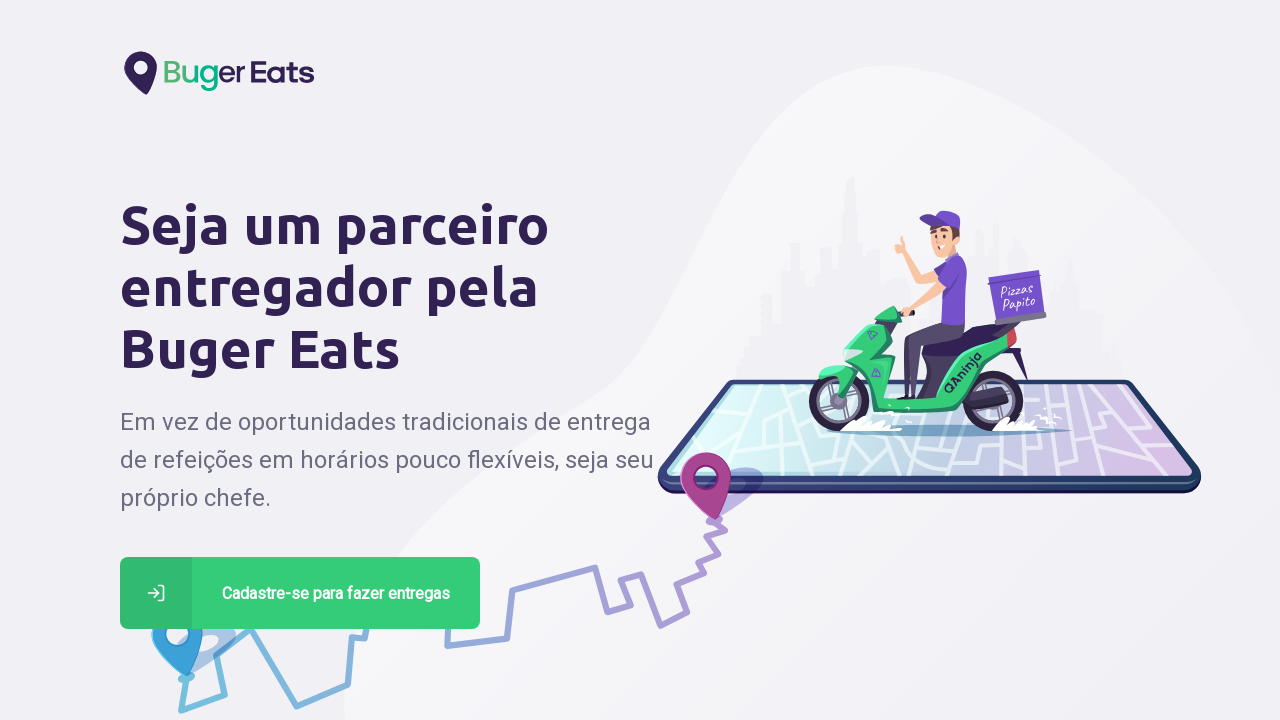

Retrieved home page heading text: 'Seja um parceiro entregador pela Buger Eats'
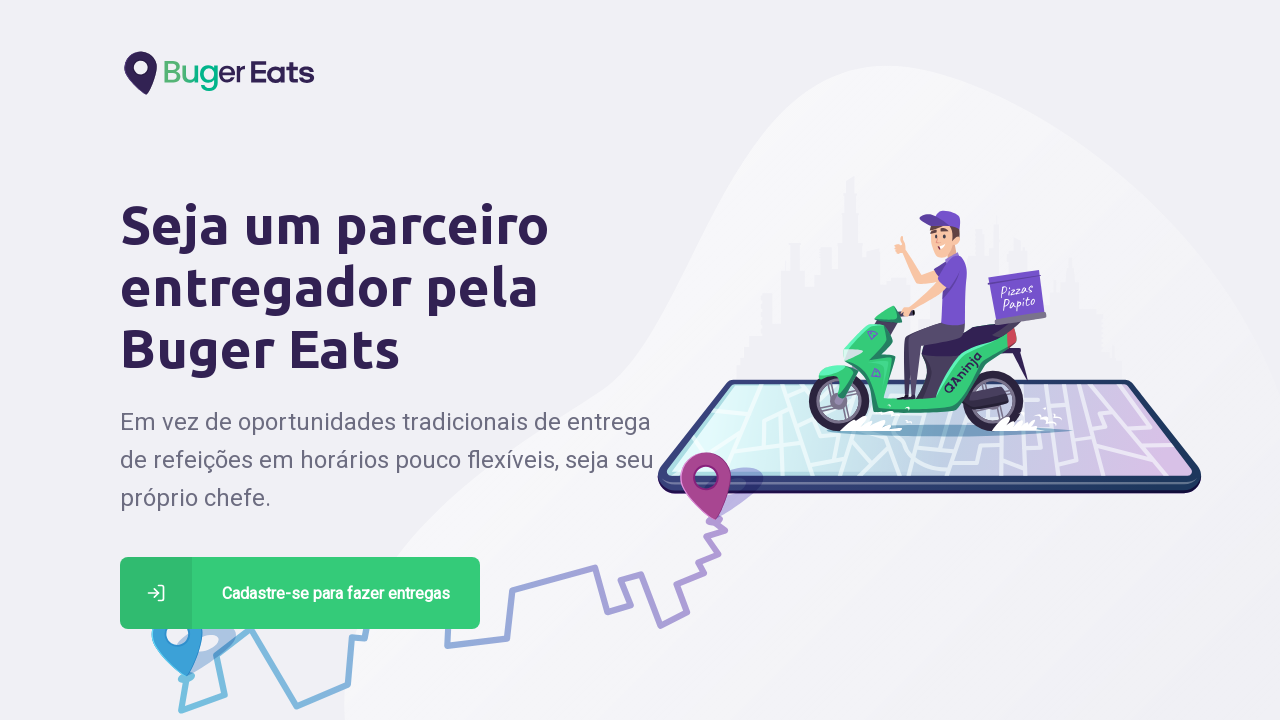

Validated home page heading text matches expected value
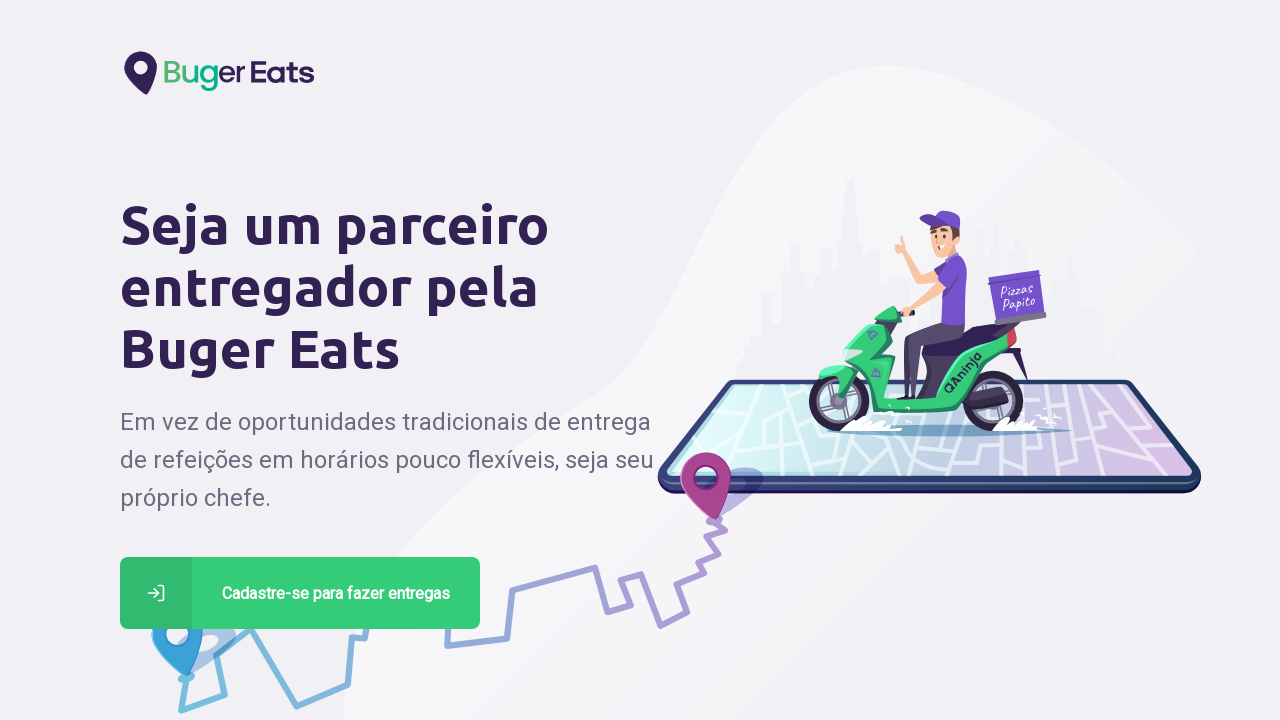

Clicked registration button on home page at (300, 593) on xpath=//*[@id="page-home"]/div/main/a
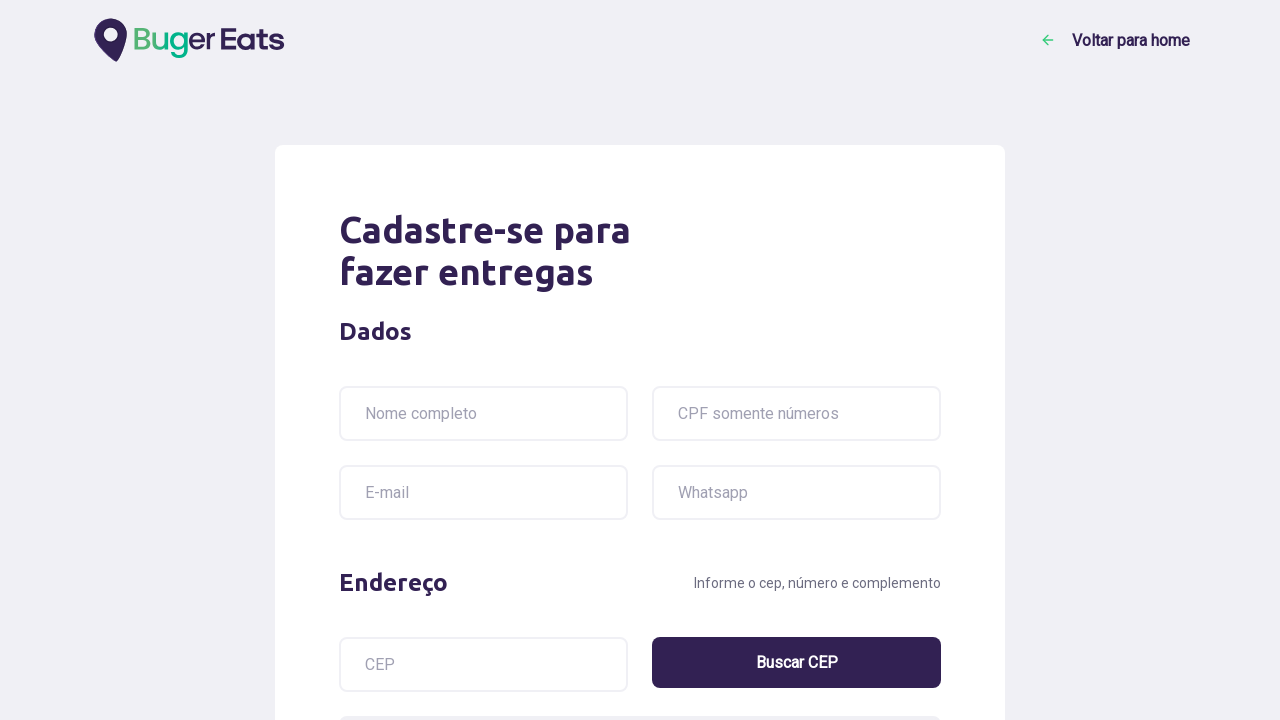

Waited for registration page heading element to load
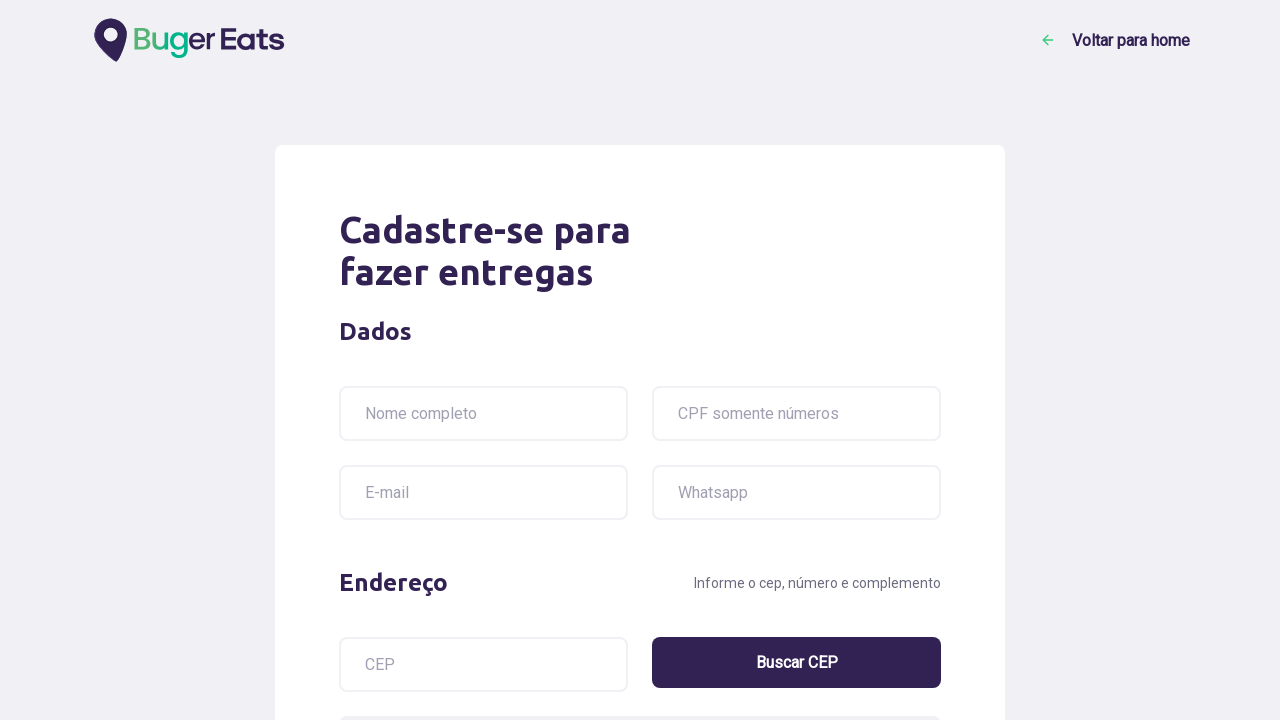

Retrieved registration page heading text: 'Dados'
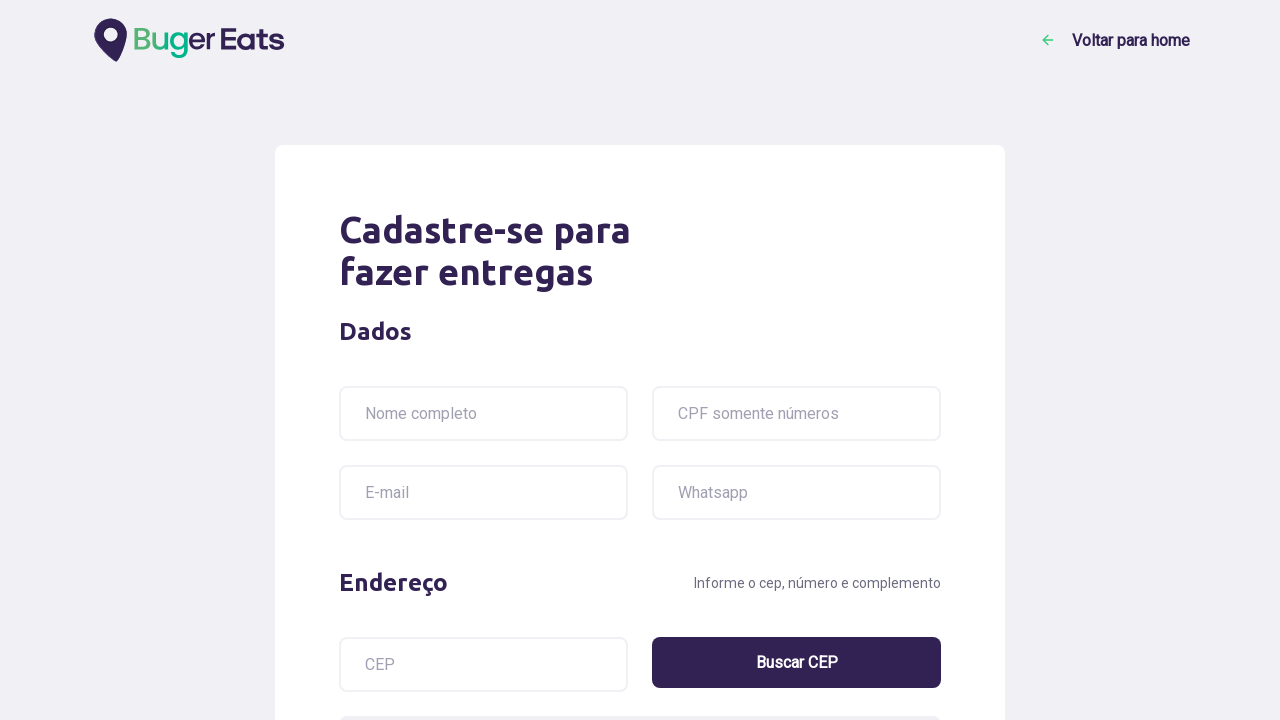

Validated registration page heading text matches expected value
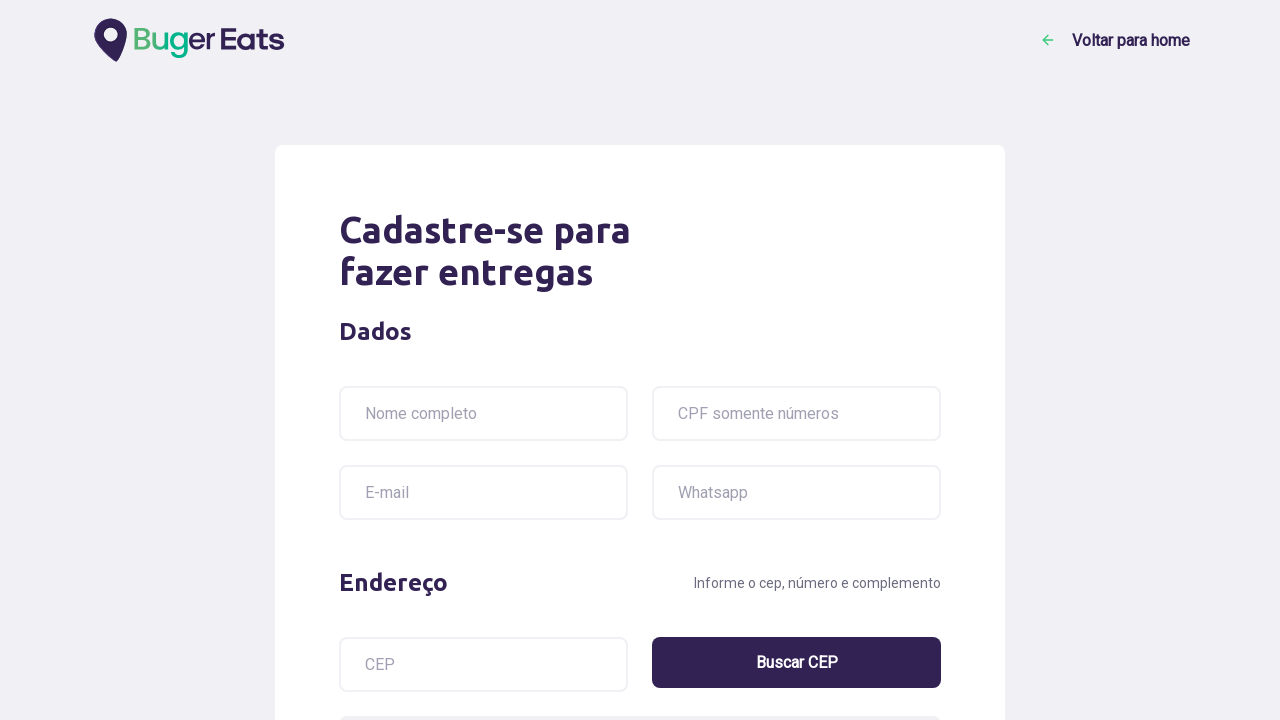

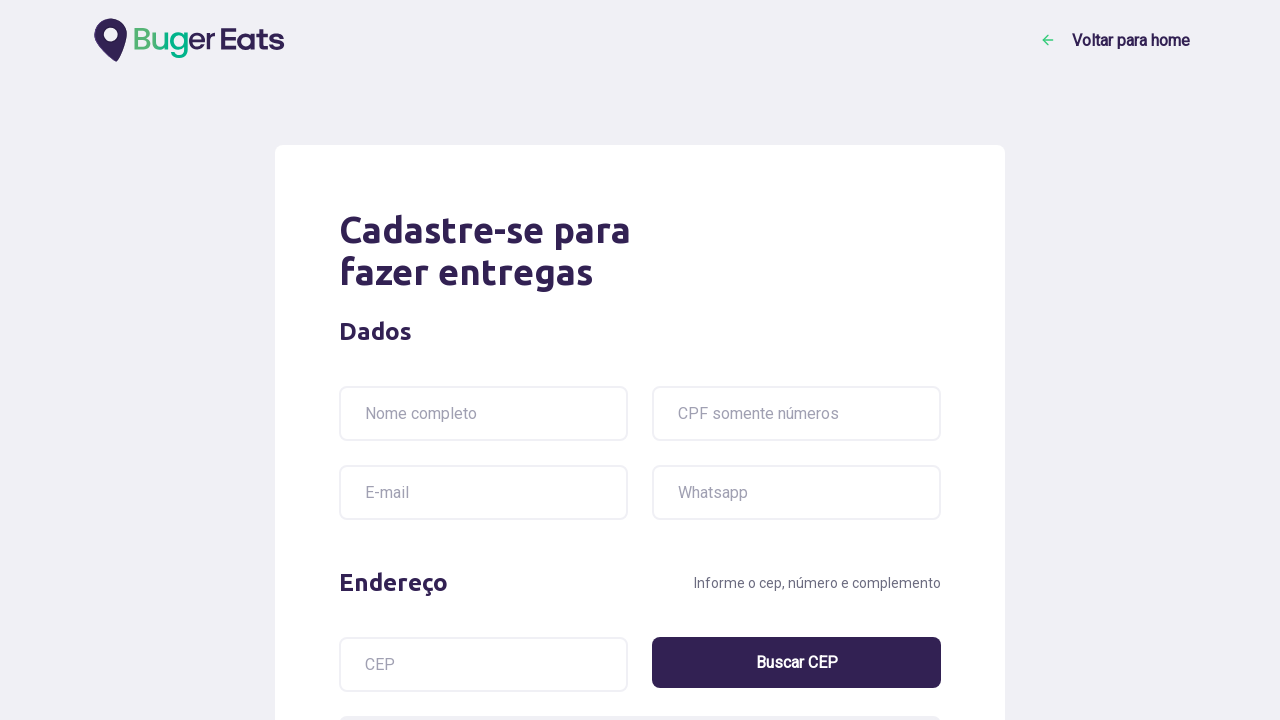